Tests clicking checkboxes using CSS selectors by clicking on checkbox-1, checkbox-2, and checkbox-3 in sequence

Starting URL: https://formy-project.herokuapp.com/checkbox

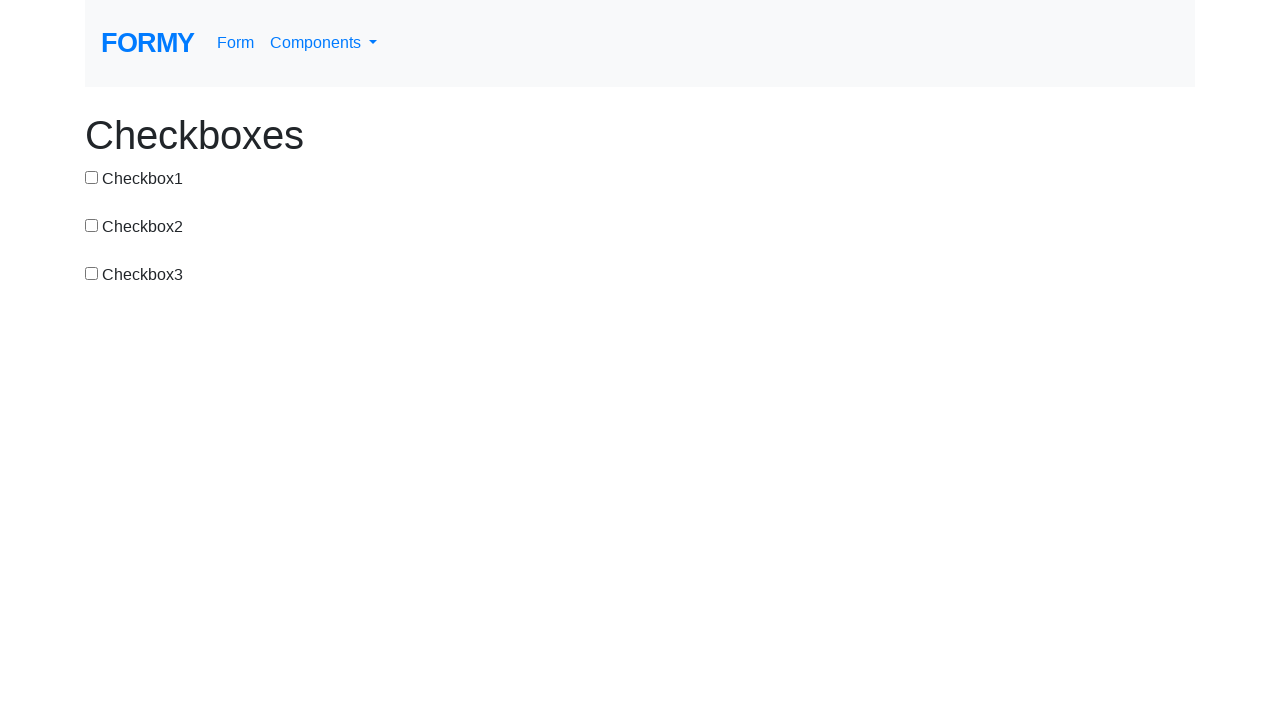

Clicked checkbox-1 using CSS selector at (92, 177) on #checkbox-1
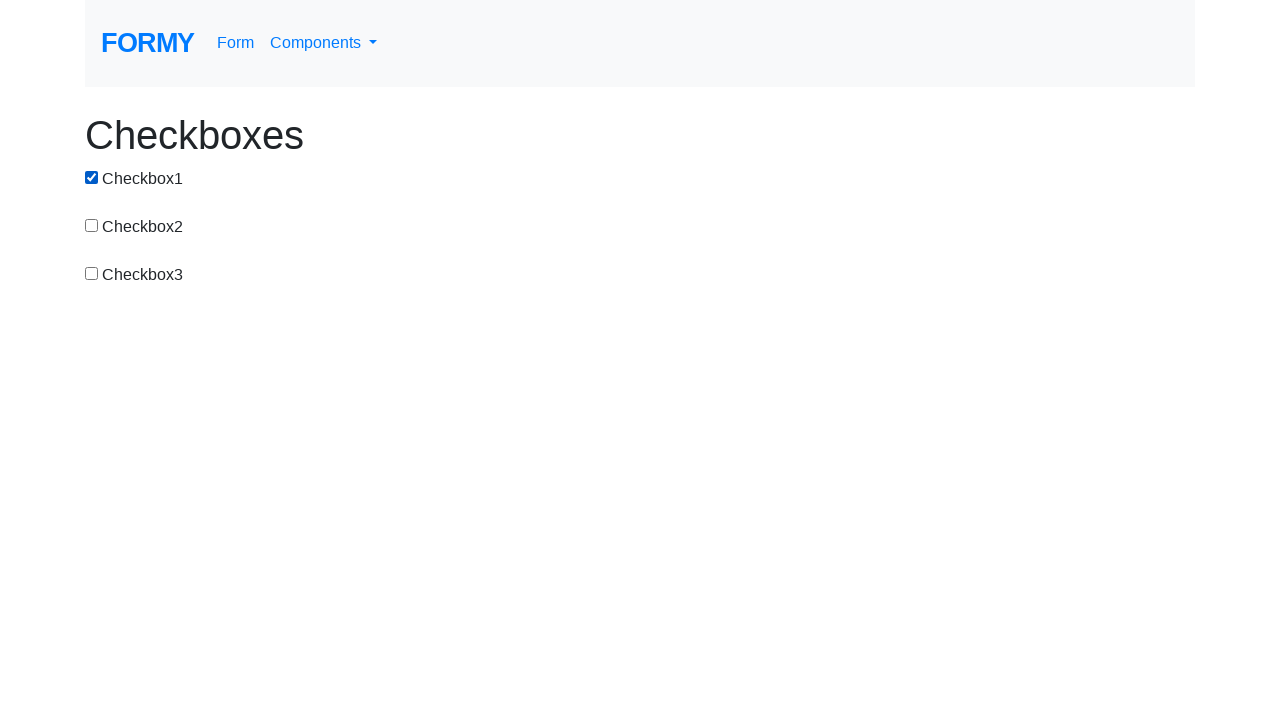

Clicked checkbox-2 using CSS selector at (92, 225) on #checkbox-2
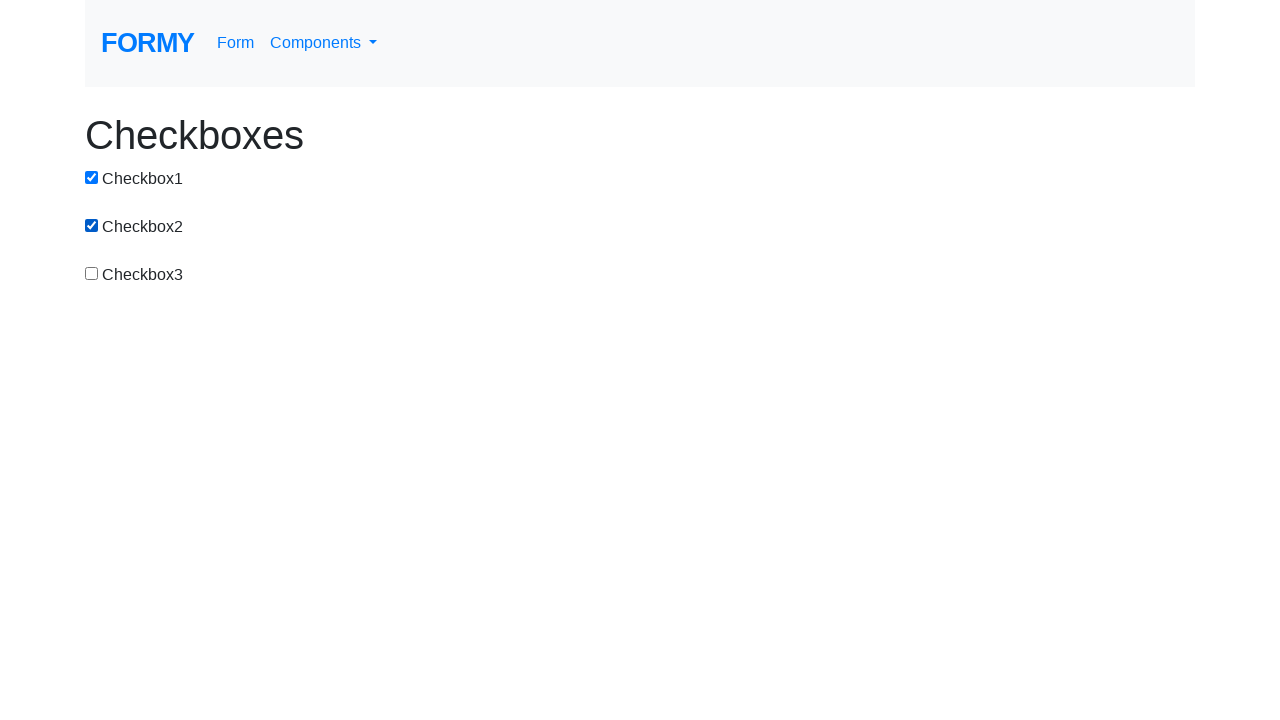

Clicked checkbox-3 using CSS selector at (92, 273) on #checkbox-3
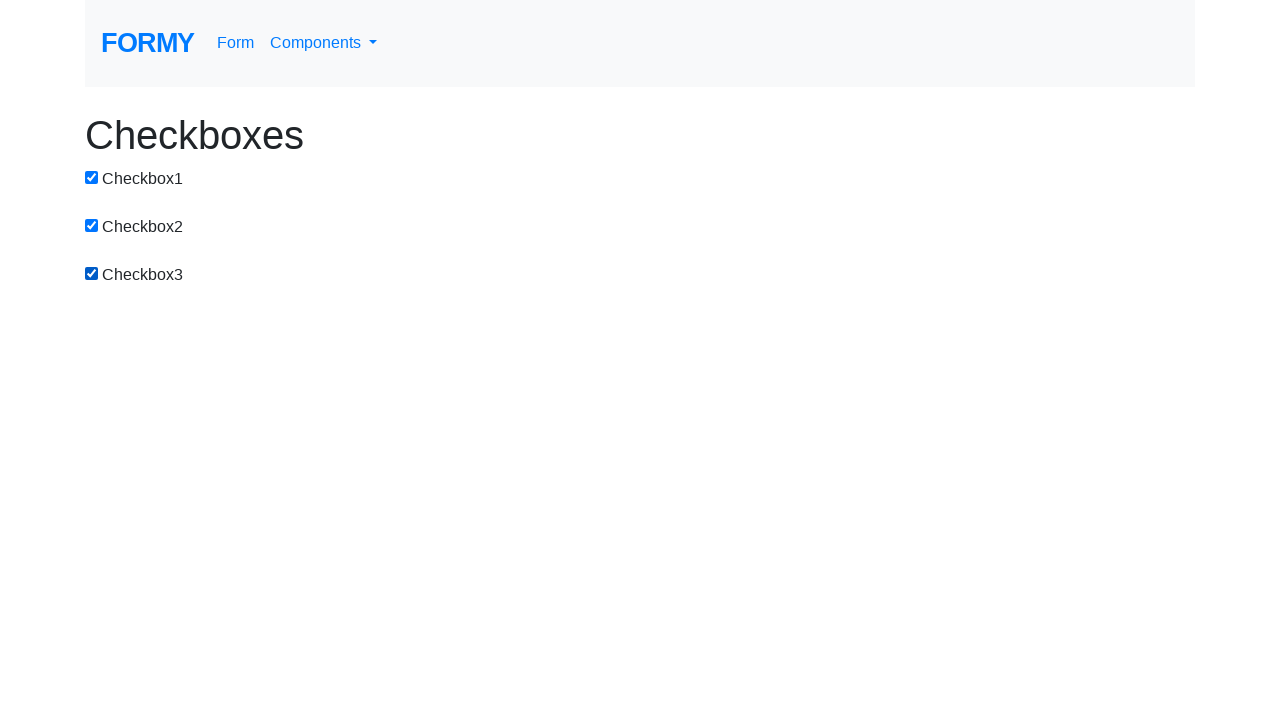

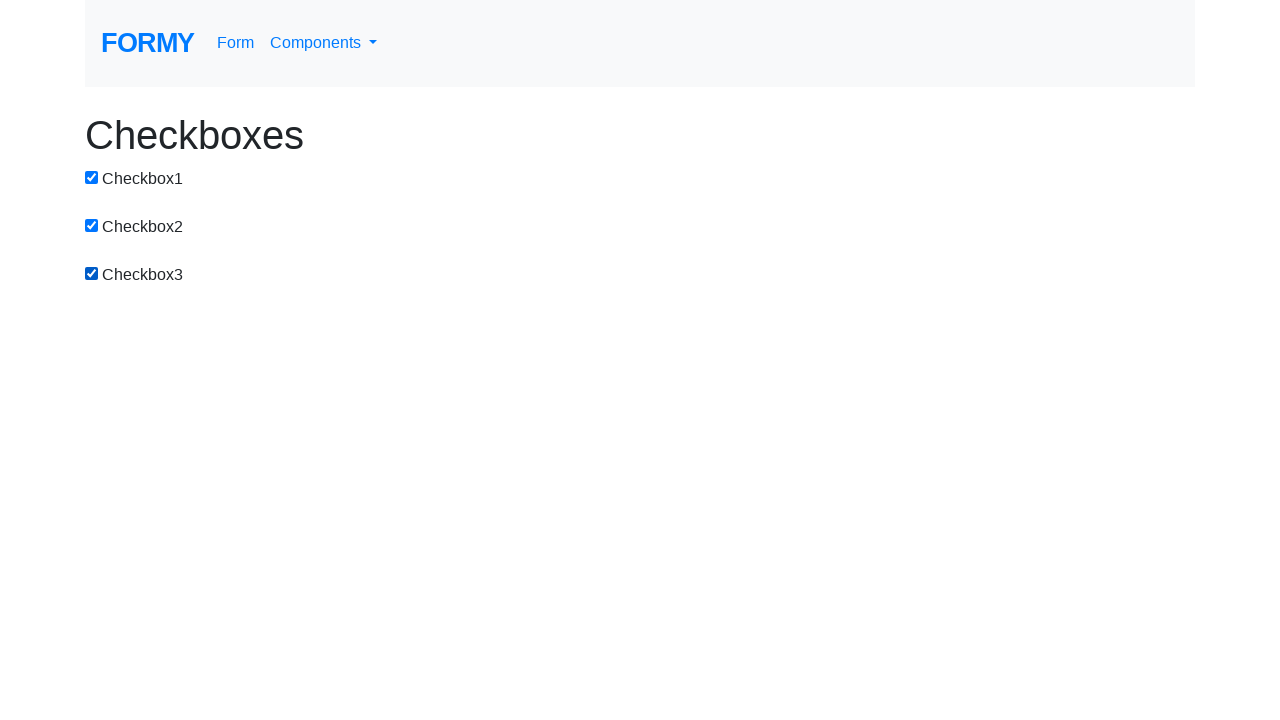